Tests that the complete all checkbox updates state when individual items are completed or cleared

Starting URL: https://demo.playwright.dev/todomvc

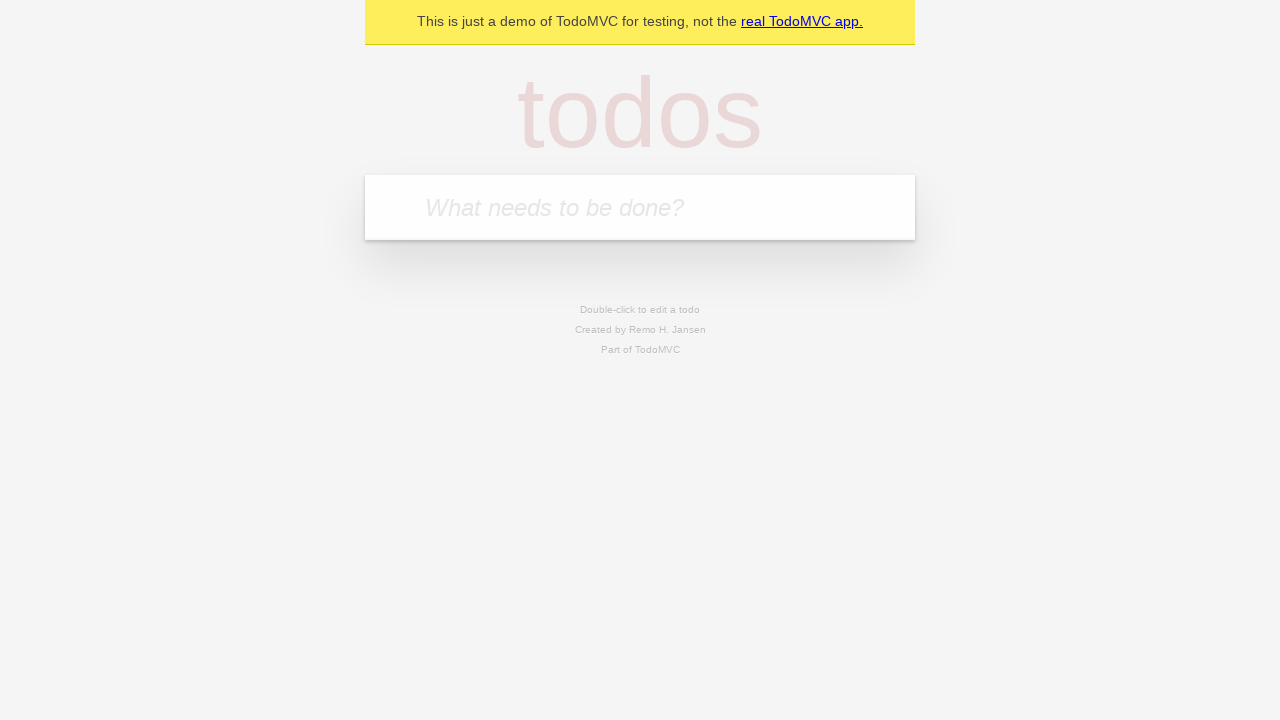

Filled new todo input with 'buy some cheese' on internal:attr=[placeholder="What needs to be done?"i]
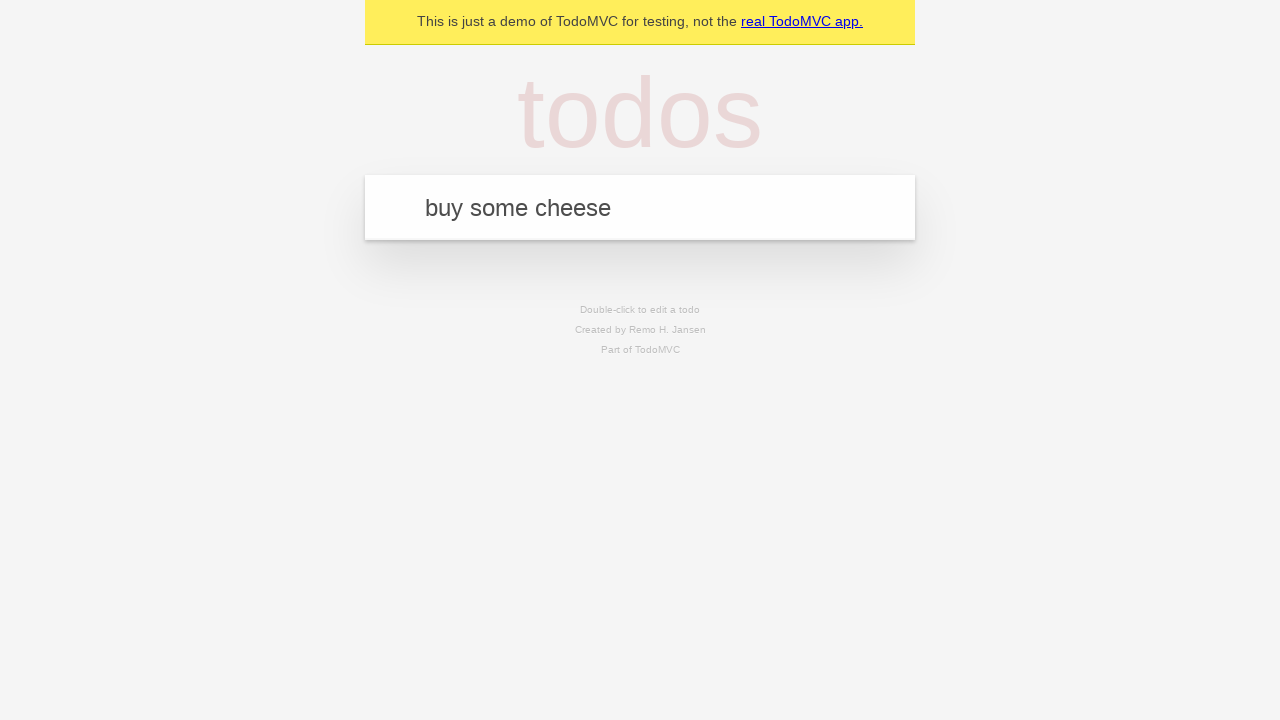

Pressed Enter to create todo 'buy some cheese' on internal:attr=[placeholder="What needs to be done?"i]
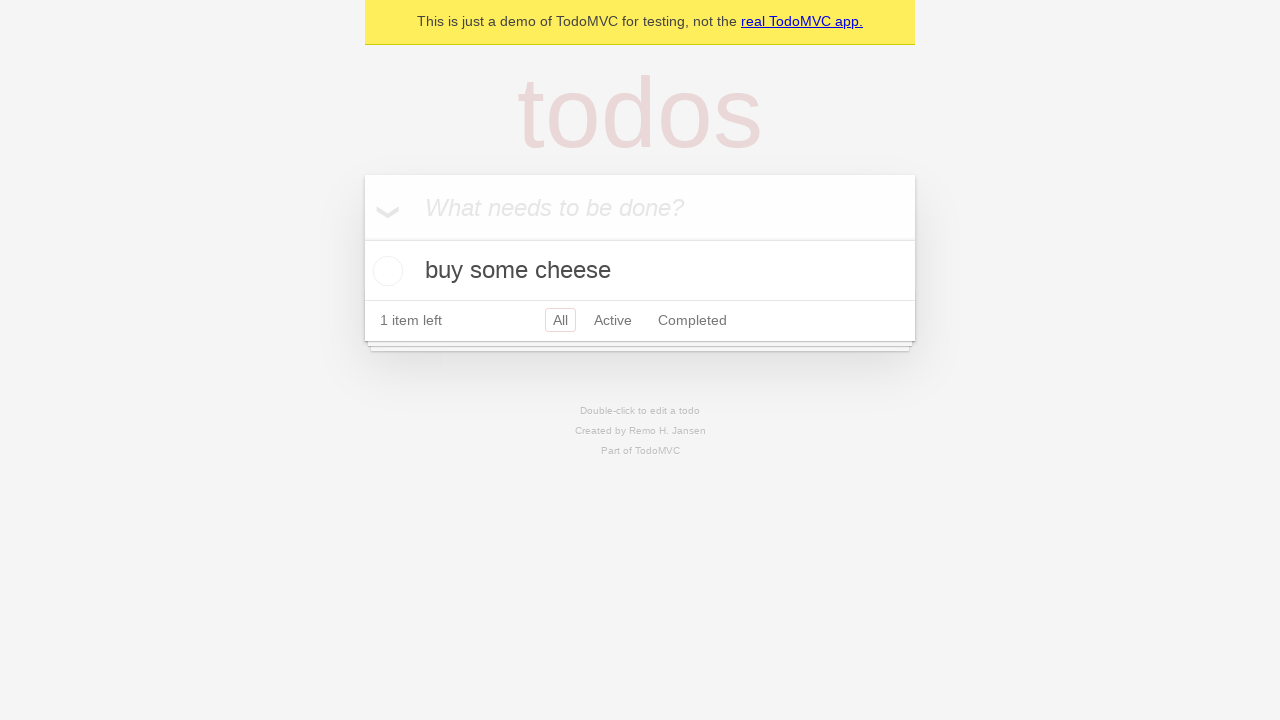

Filled new todo input with 'feed the cat' on internal:attr=[placeholder="What needs to be done?"i]
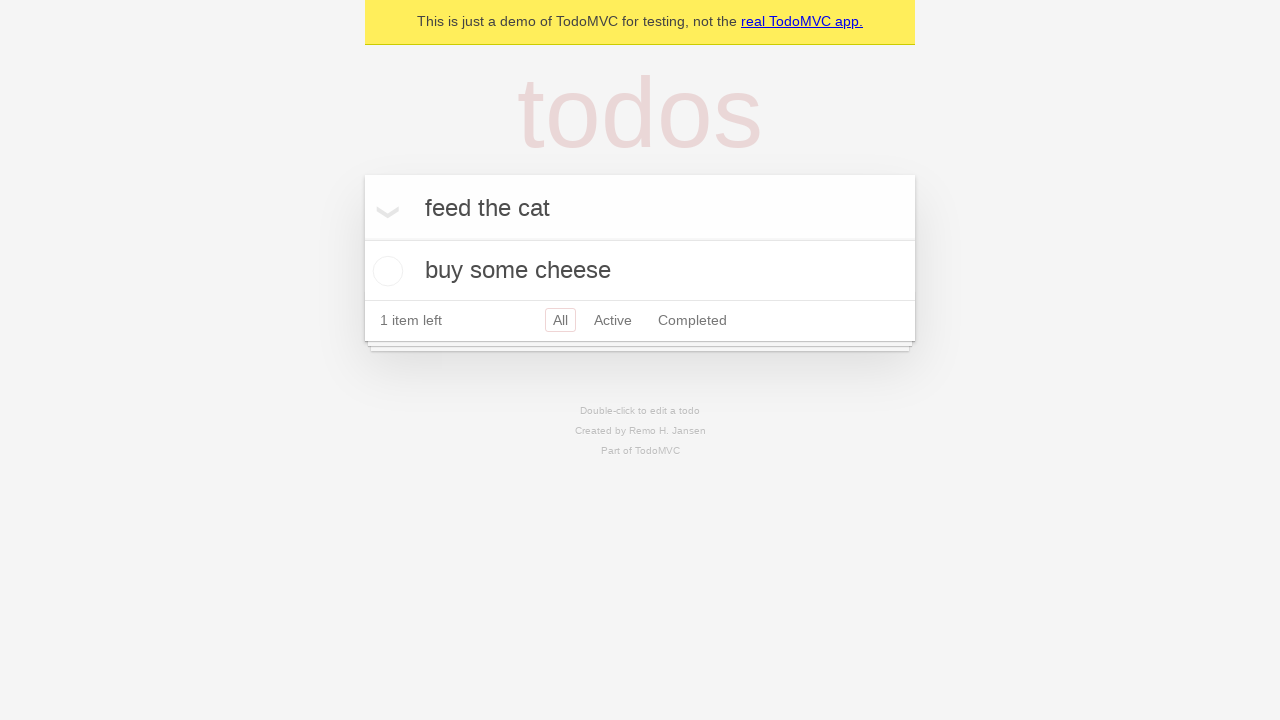

Pressed Enter to create todo 'feed the cat' on internal:attr=[placeholder="What needs to be done?"i]
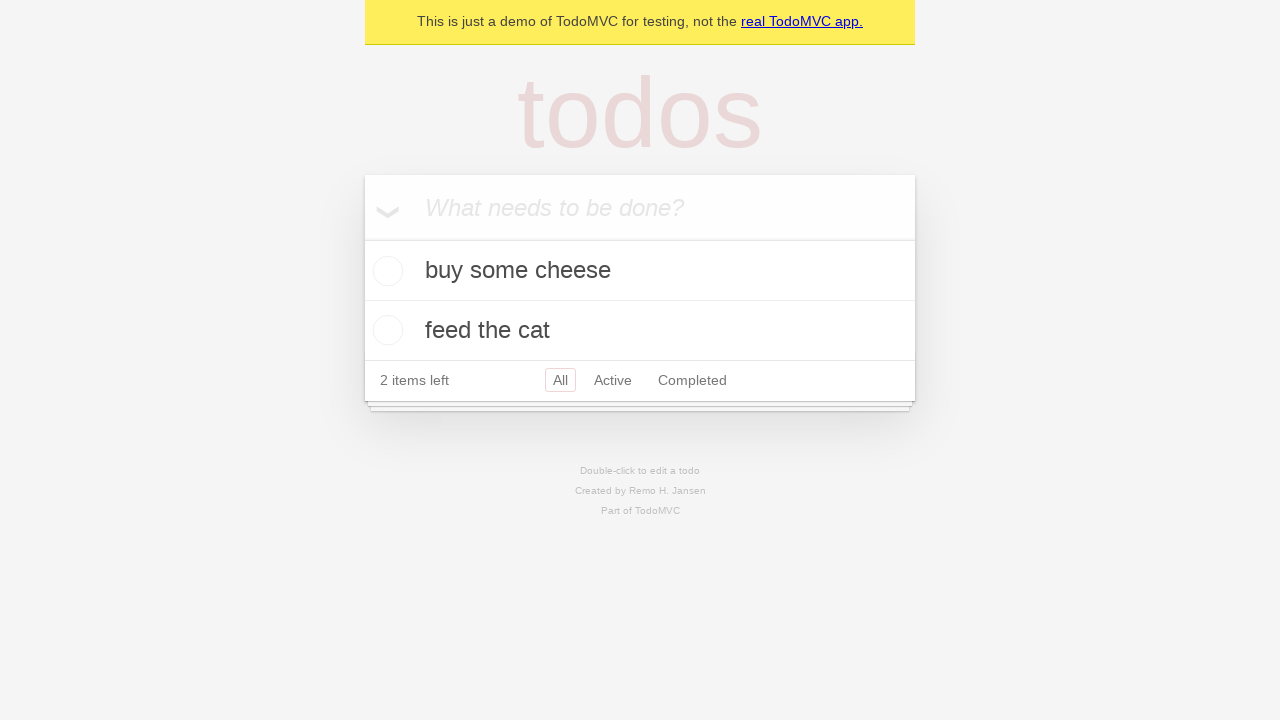

Filled new todo input with 'book a doctors appointment' on internal:attr=[placeholder="What needs to be done?"i]
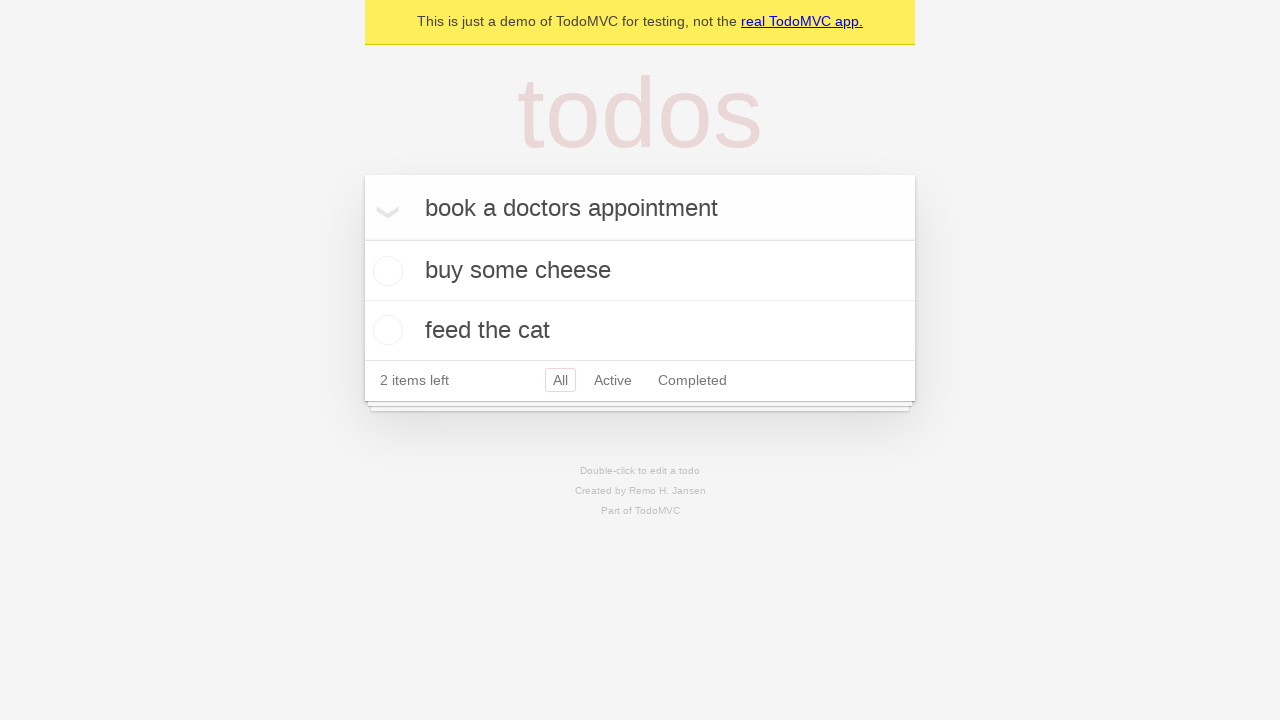

Pressed Enter to create todo 'book a doctors appointment' on internal:attr=[placeholder="What needs to be done?"i]
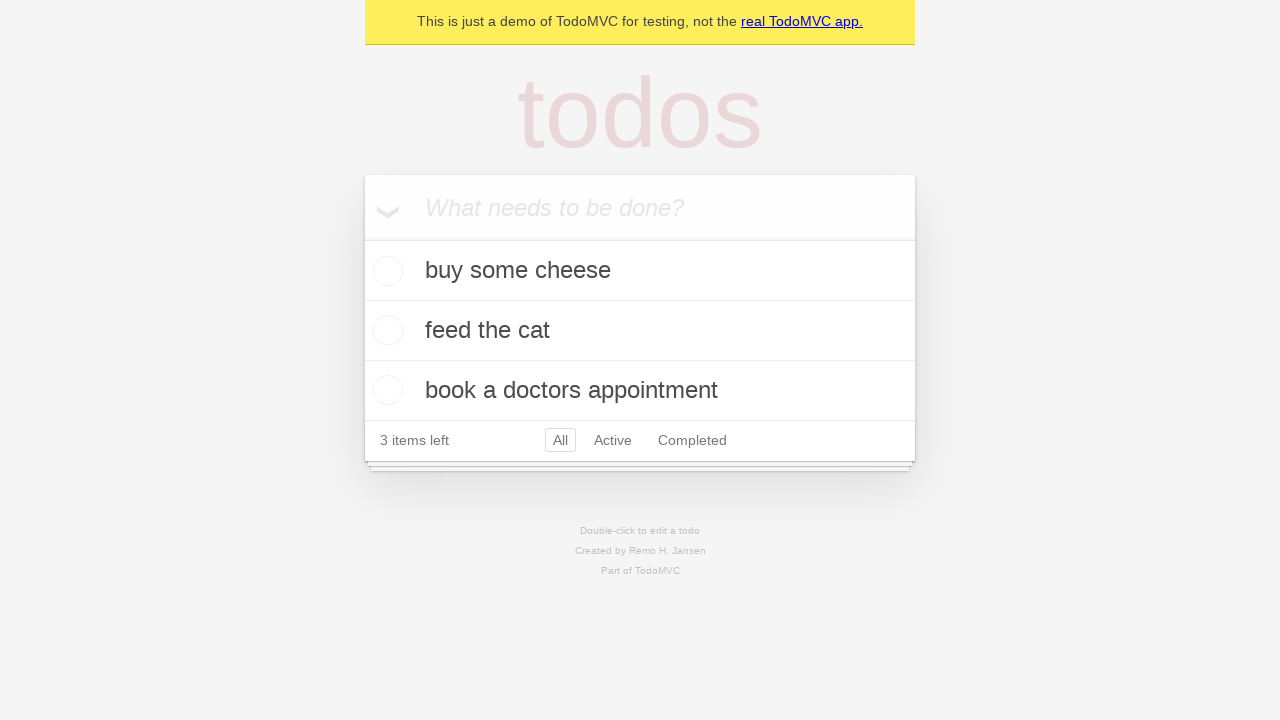

Checked the 'Mark all as complete' toggle at (362, 238) on internal:label="Mark all as complete"i
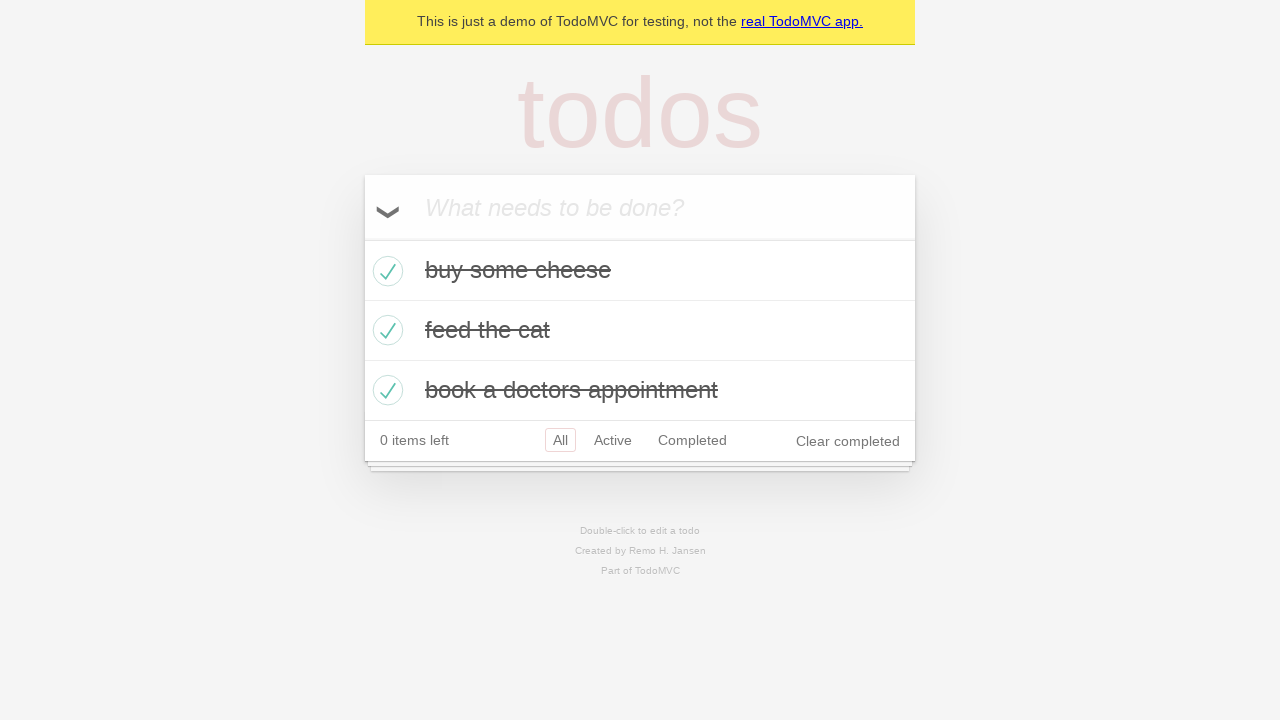

Unchecked the first todo item at (385, 271) on internal:testid=[data-testid="todo-item"s] >> nth=0 >> internal:role=checkbox
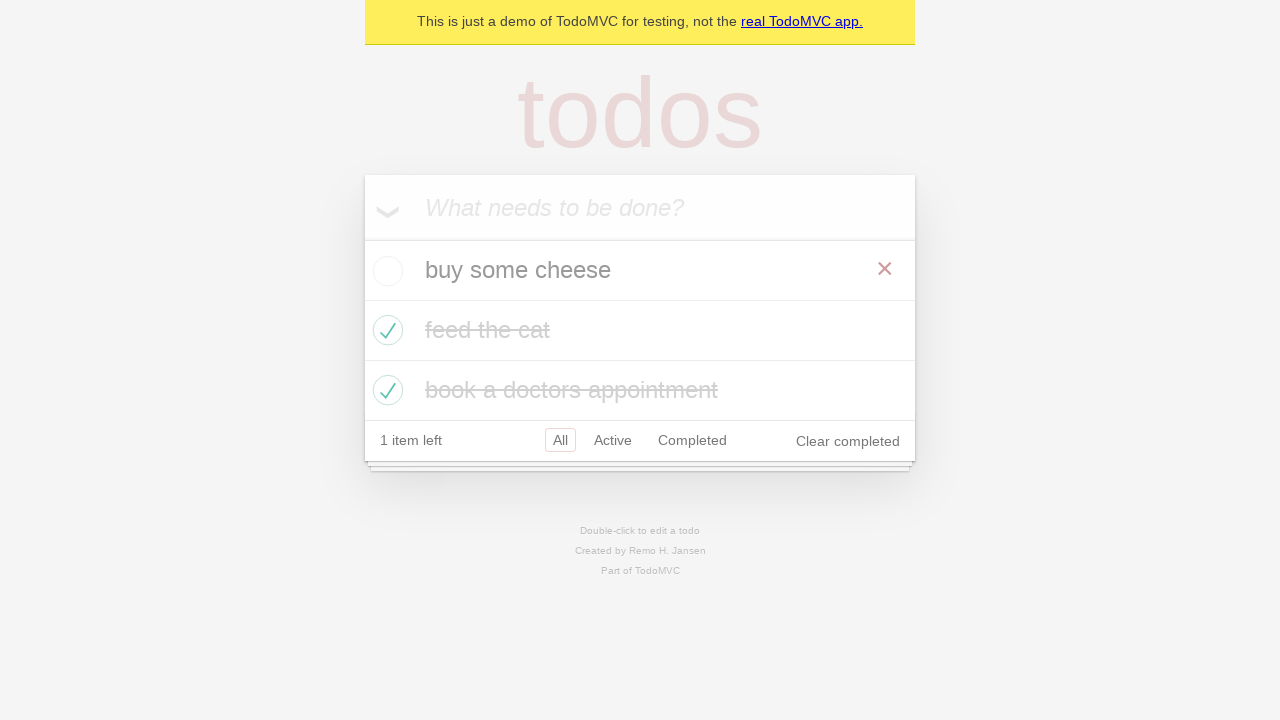

Checked the first todo item again at (385, 271) on internal:testid=[data-testid="todo-item"s] >> nth=0 >> internal:role=checkbox
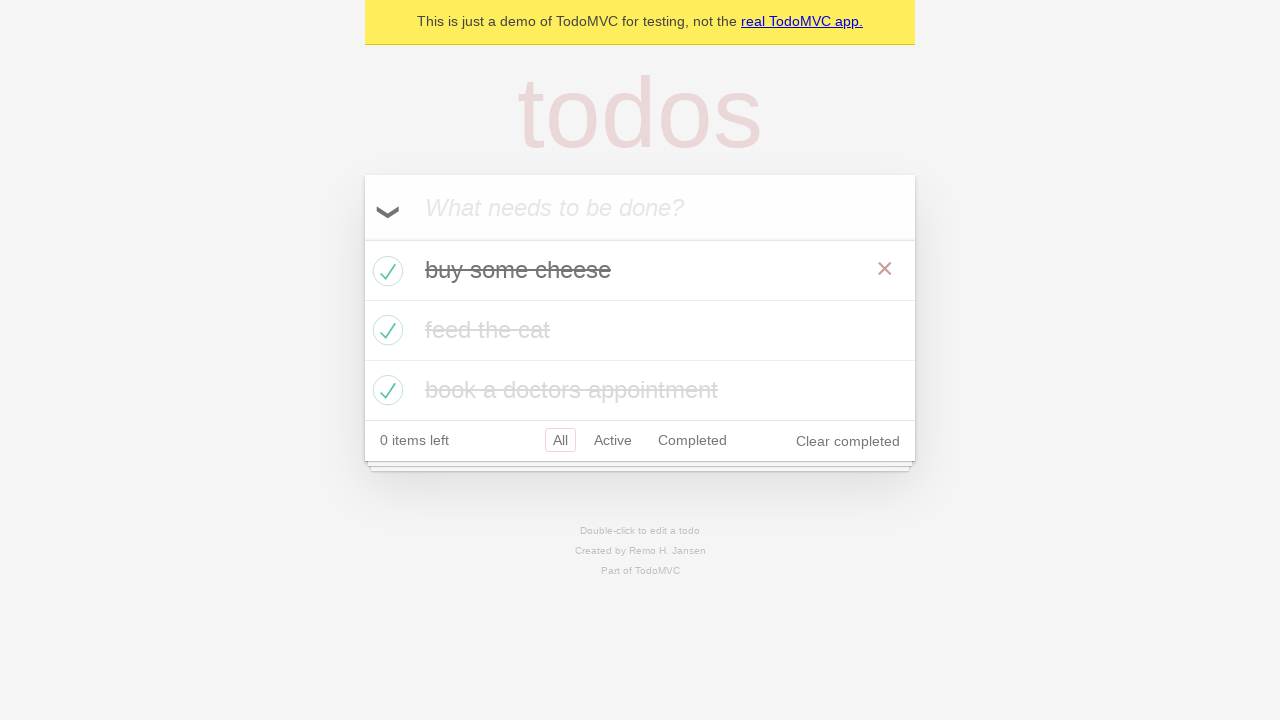

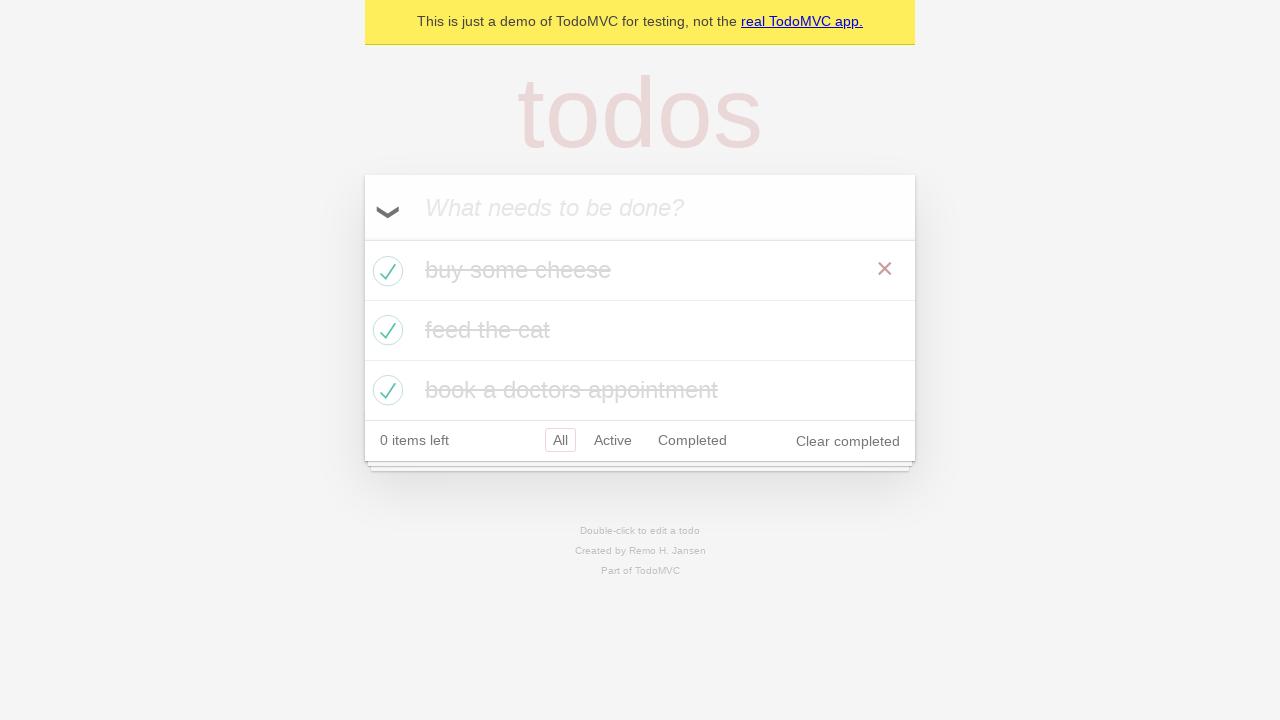